Navigates to the Tutorialspoint homepage and takes a screenshot of the page

Starting URL: https://www.tutorialspoint.com/index.htm

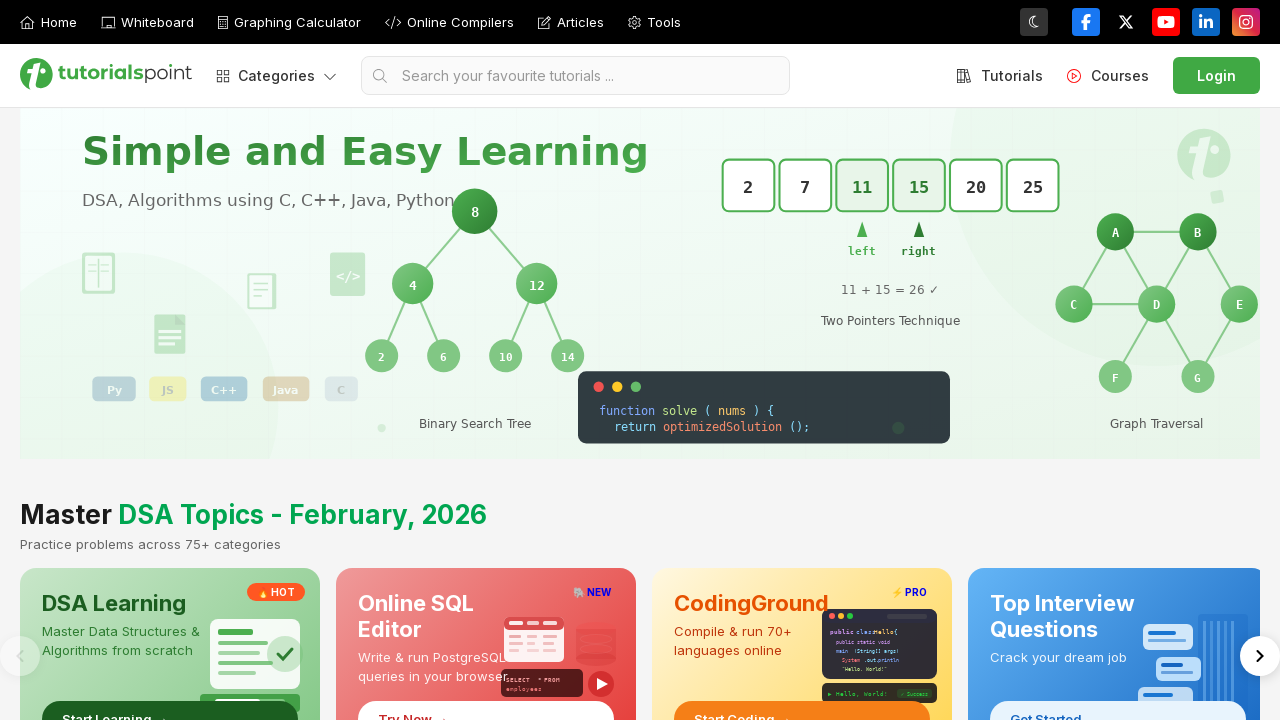

Navigated to Tutorialspoint homepage
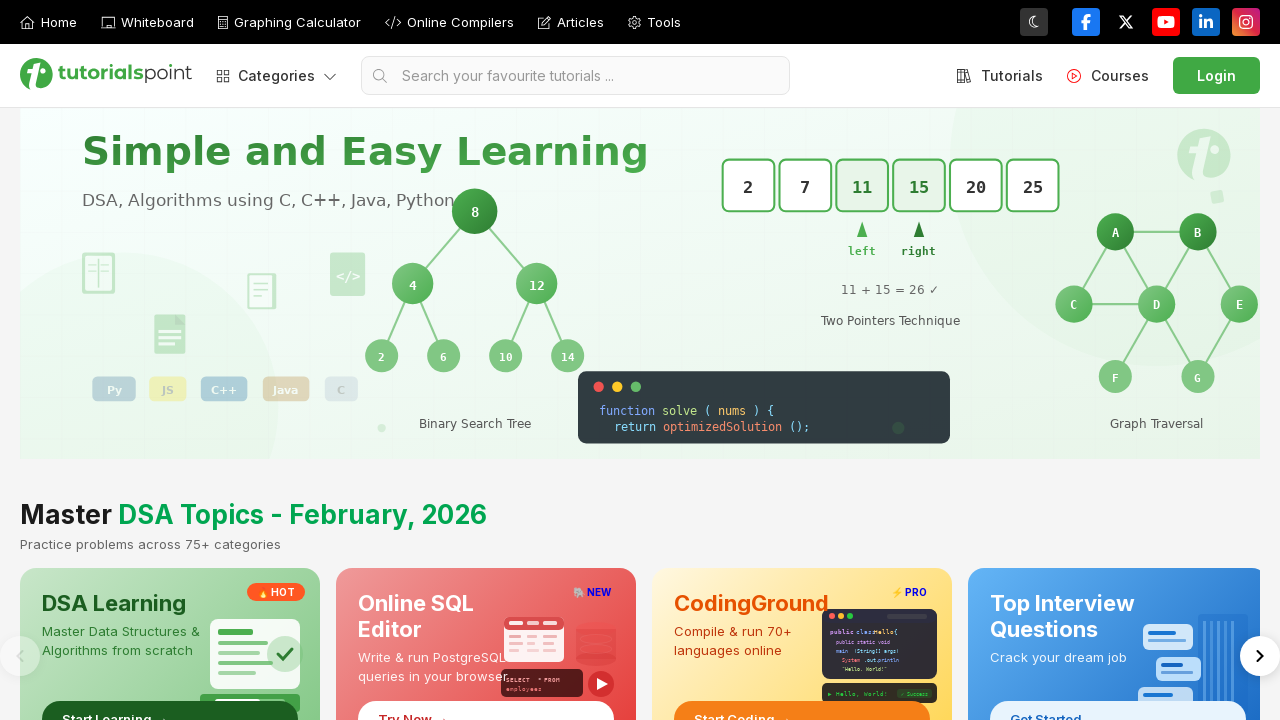

Captured screenshot of Tutorialspoint homepage
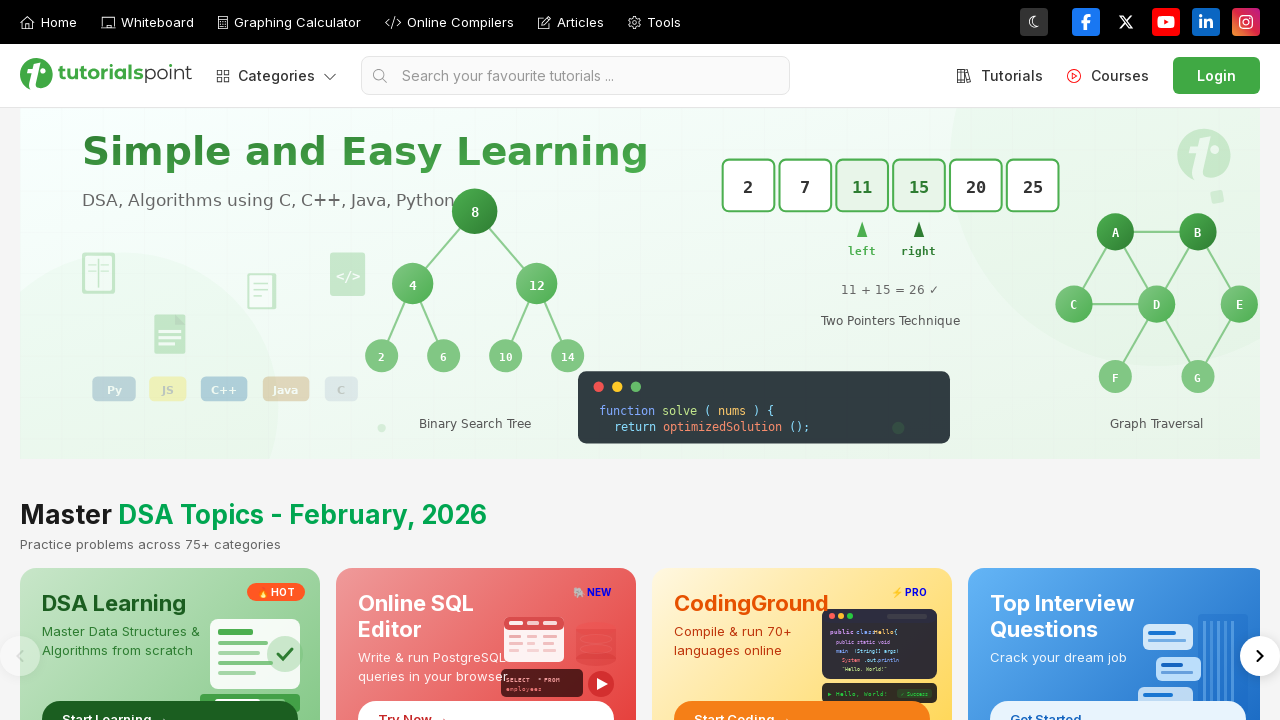

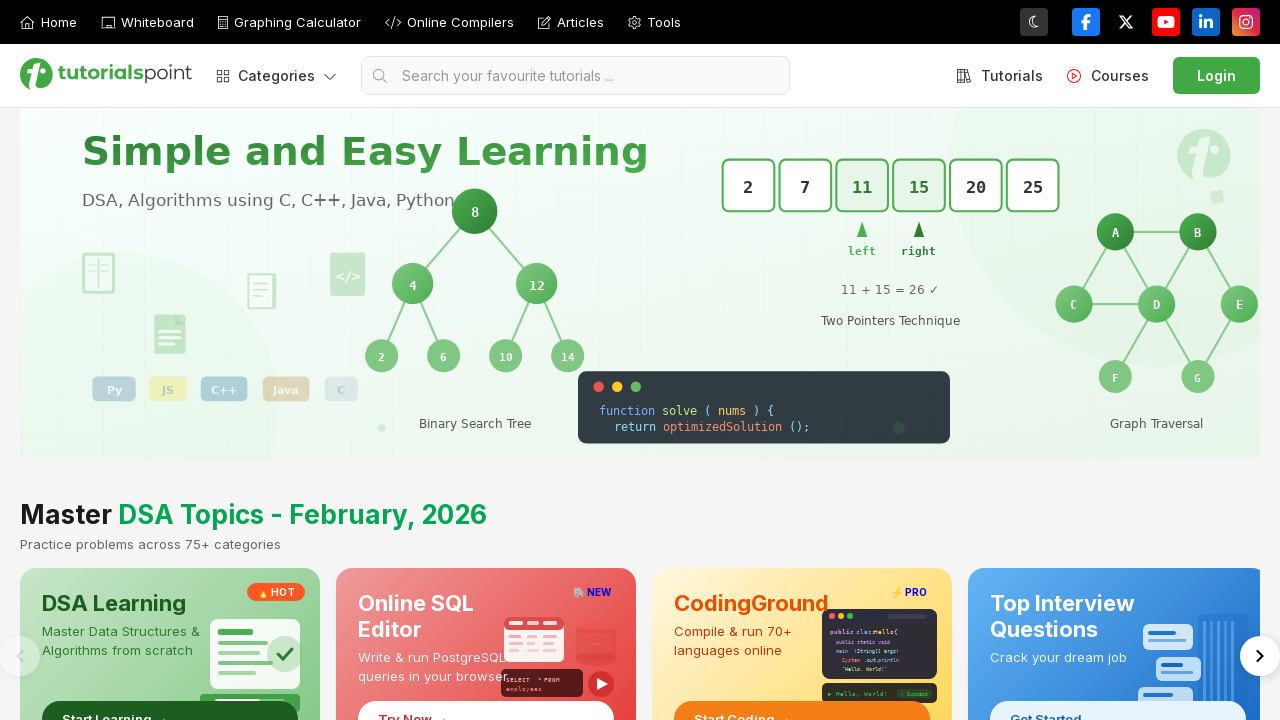